Tests double-click functionality by navigating to the Elements section, clicking on Buttons, and performing a double-click action to verify the message appears.

Starting URL: https://demoqa.com/

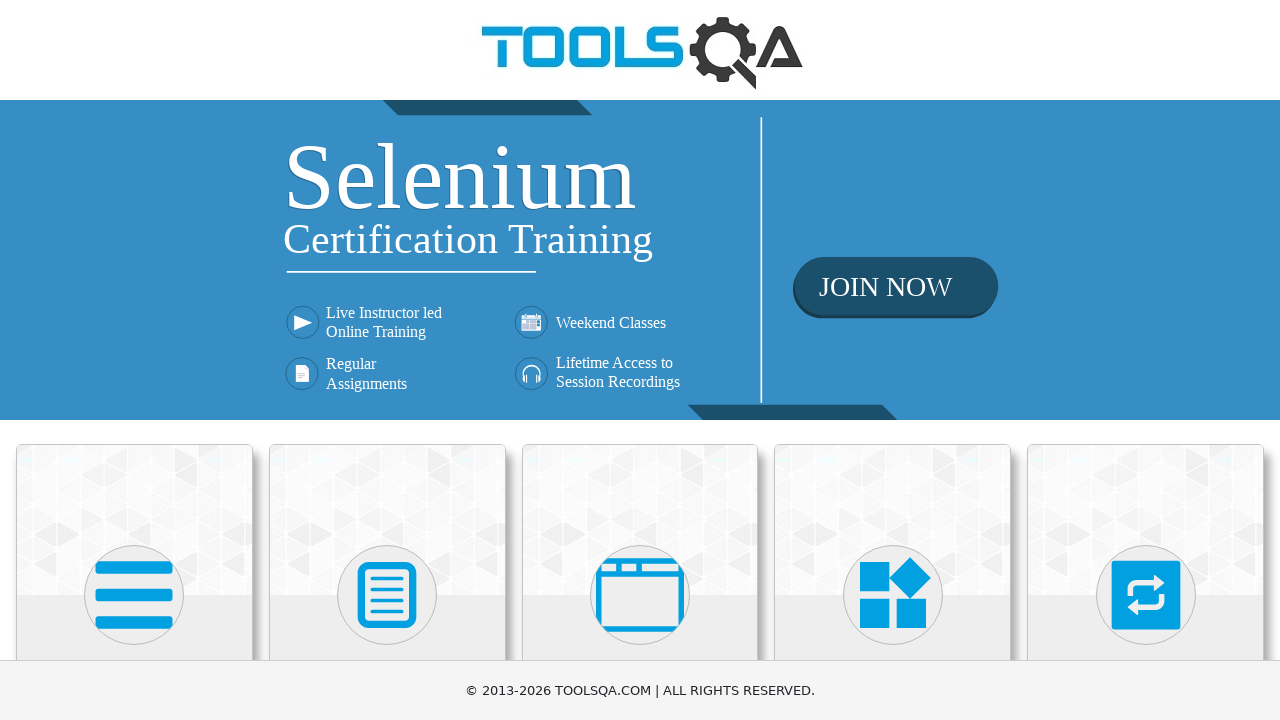

Clicked on Elements section at (134, 360) on xpath=//h5[text()='Elements']
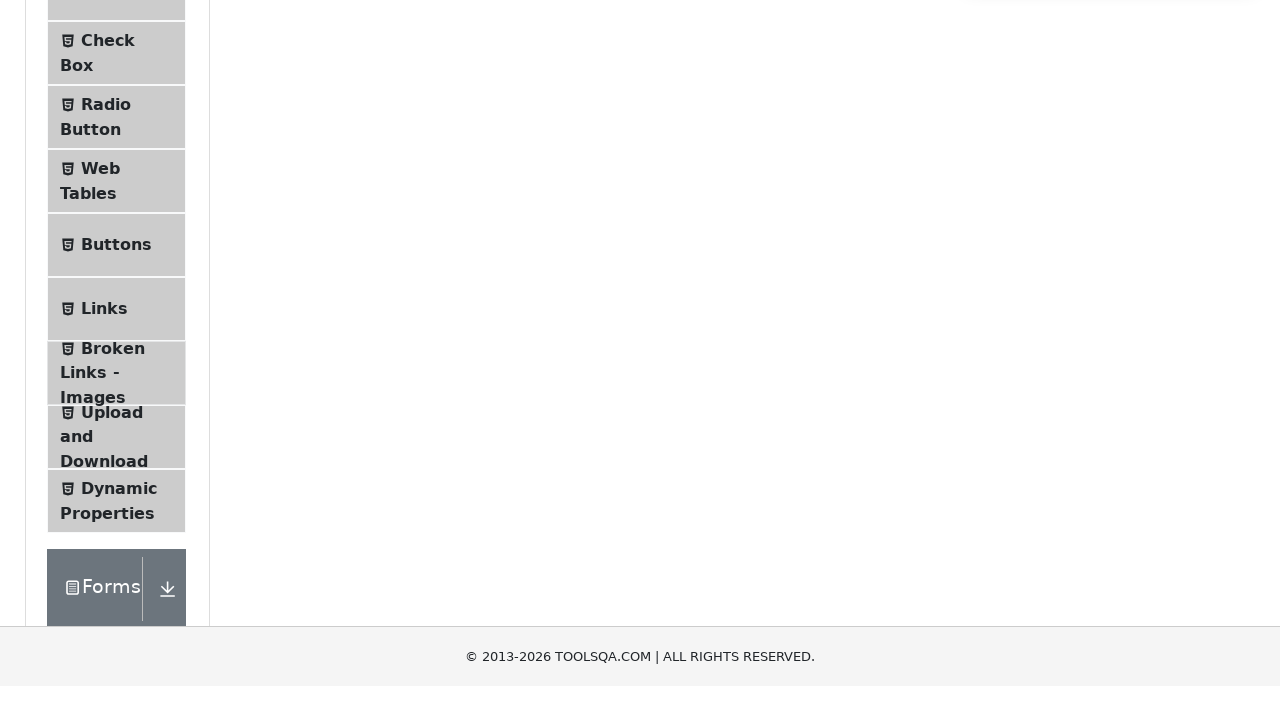

Clicked on Buttons menu item at (116, 517) on xpath=//span[@class='text' and text()='Buttons']
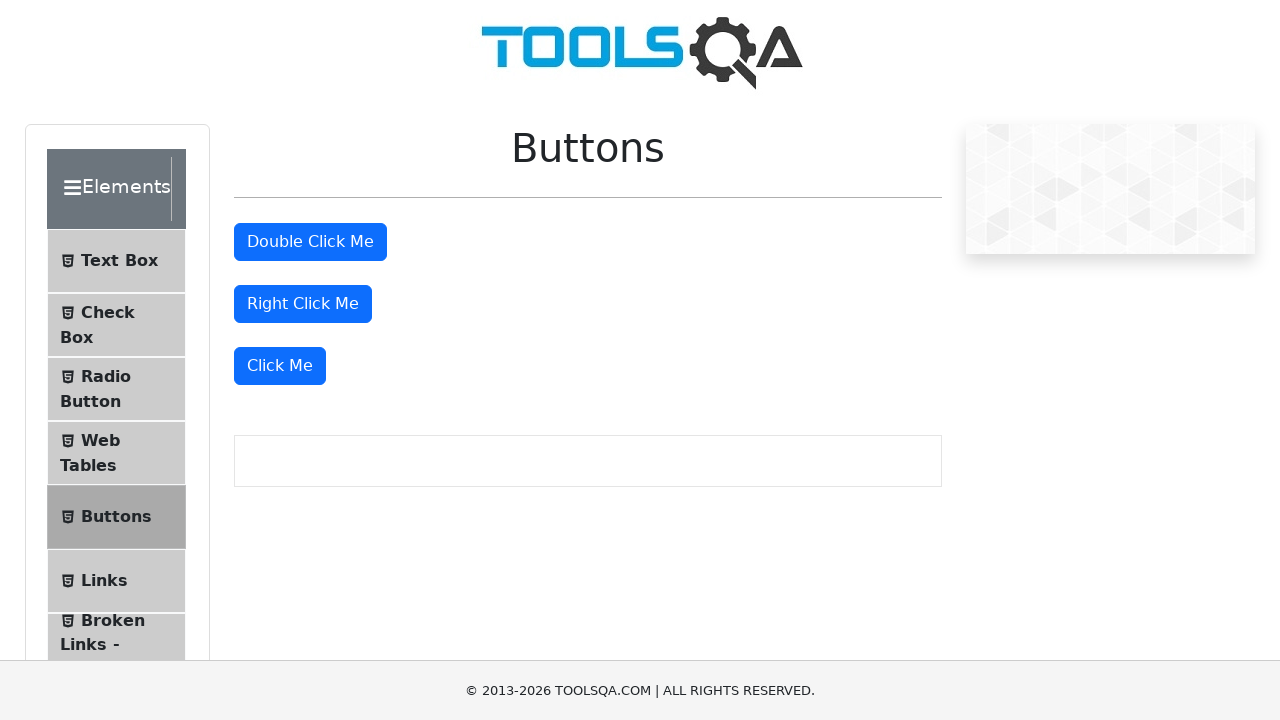

Performed double-click action on double click button at (310, 242) on #doubleClickBtn
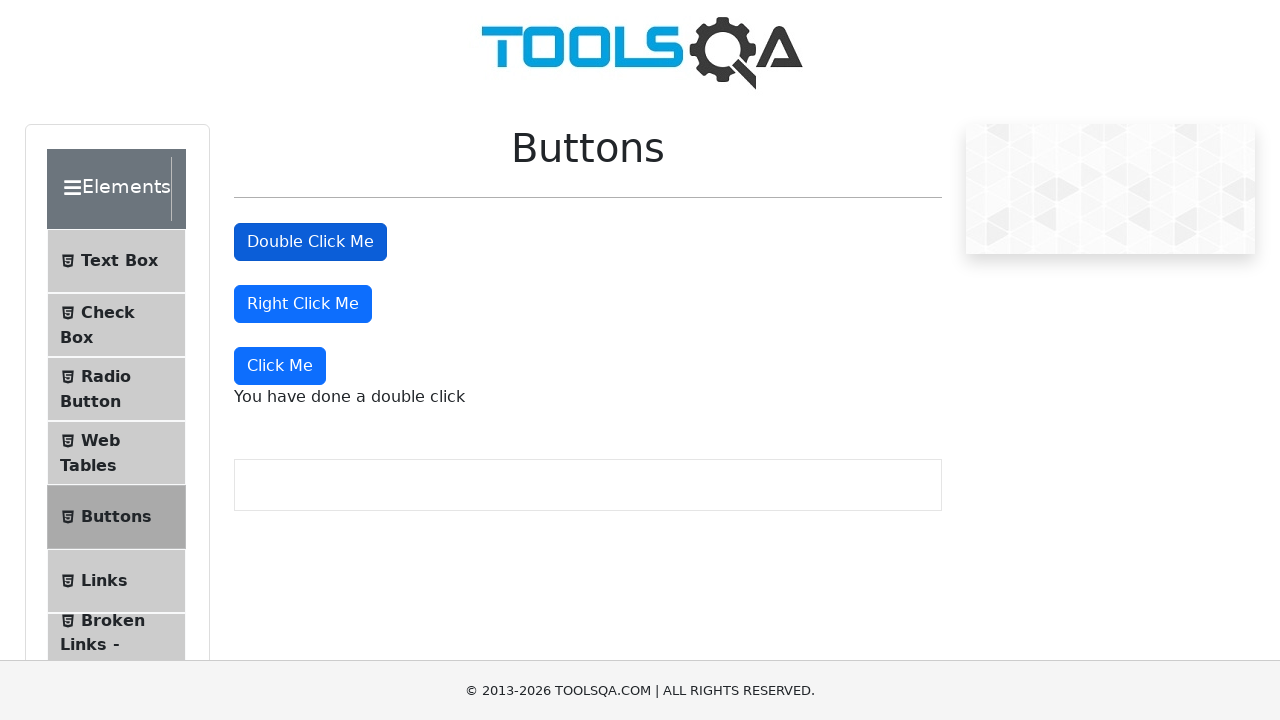

Double-click message element appeared
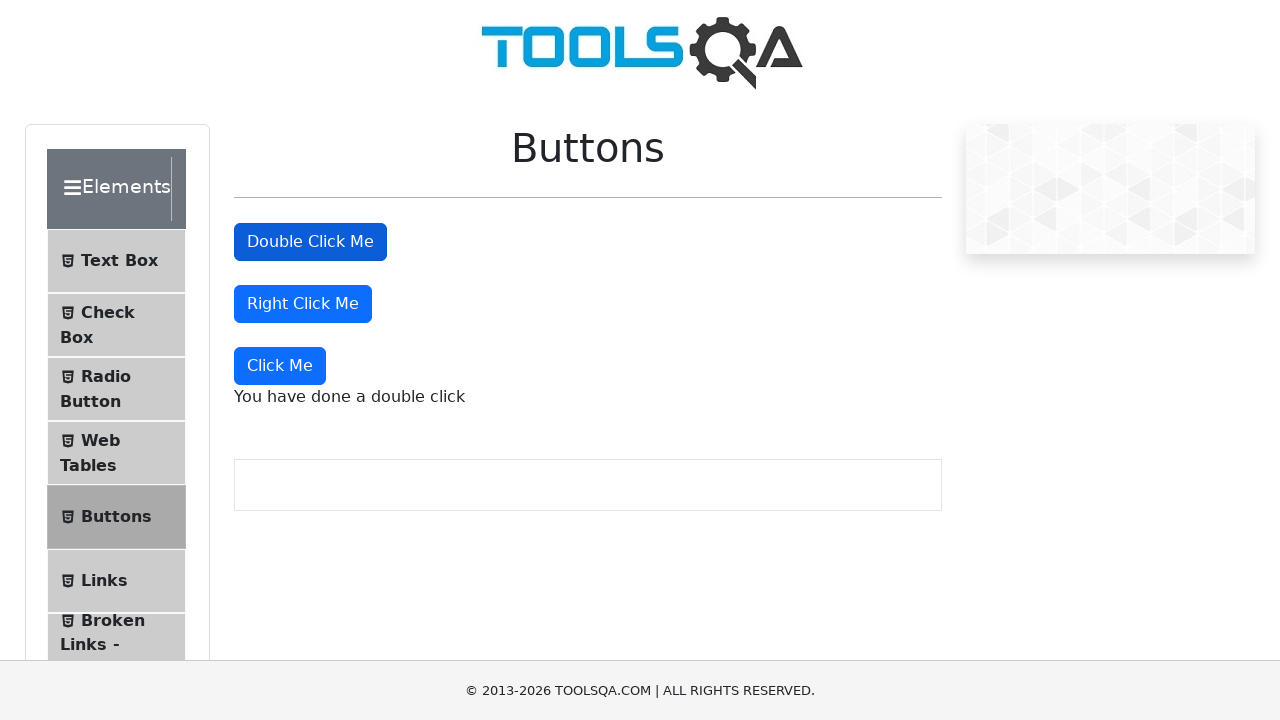

Retrieved double-click message text: 'You have done a double click'
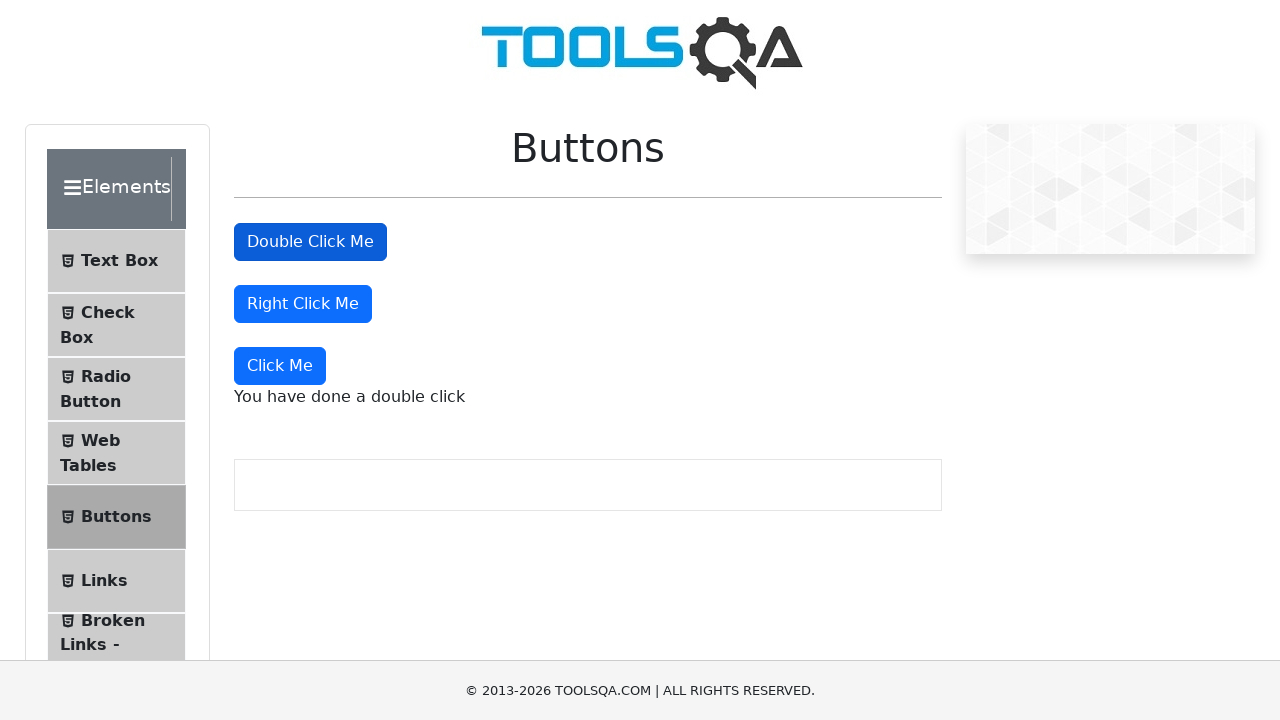

Verified double-click message matches expected text
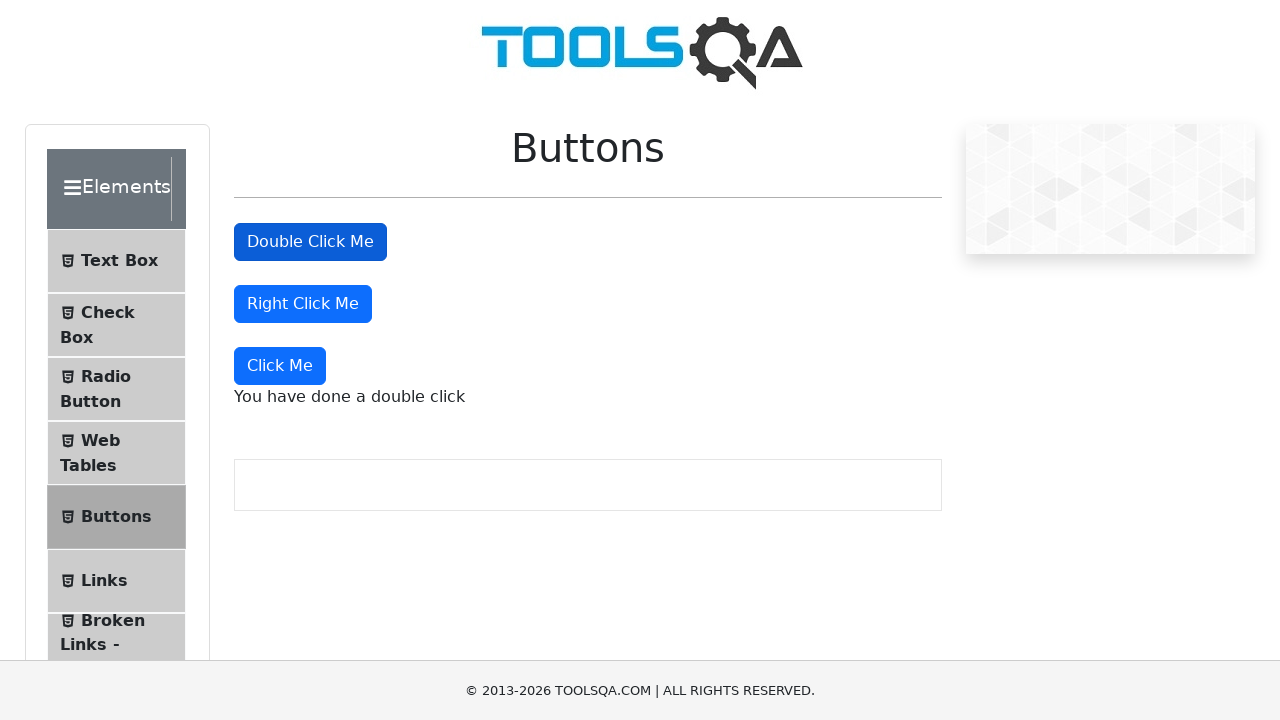

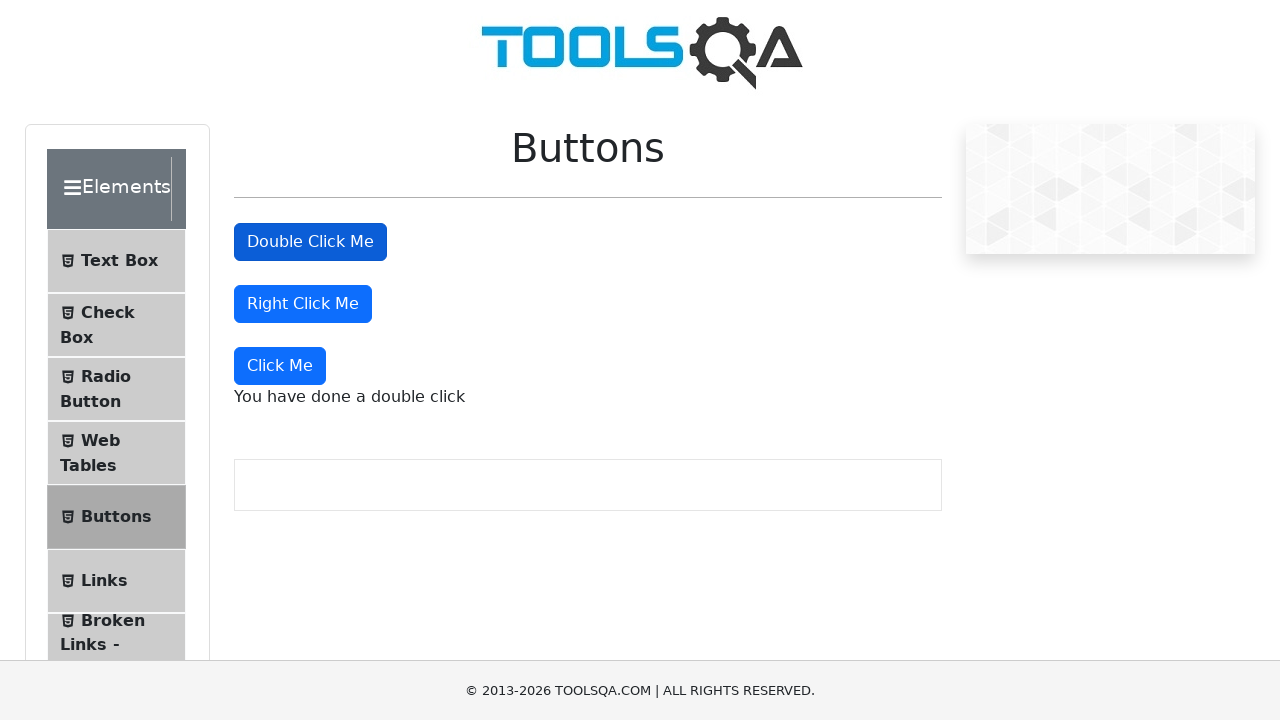